Tests job search functionality on Korean job portal by entering a search keyword, clicking the search button, and navigating through paginated results.

Starting URL: https://www.work24.go.kr/wk/a/b/1200/retriveDtlEmpSrchList.do

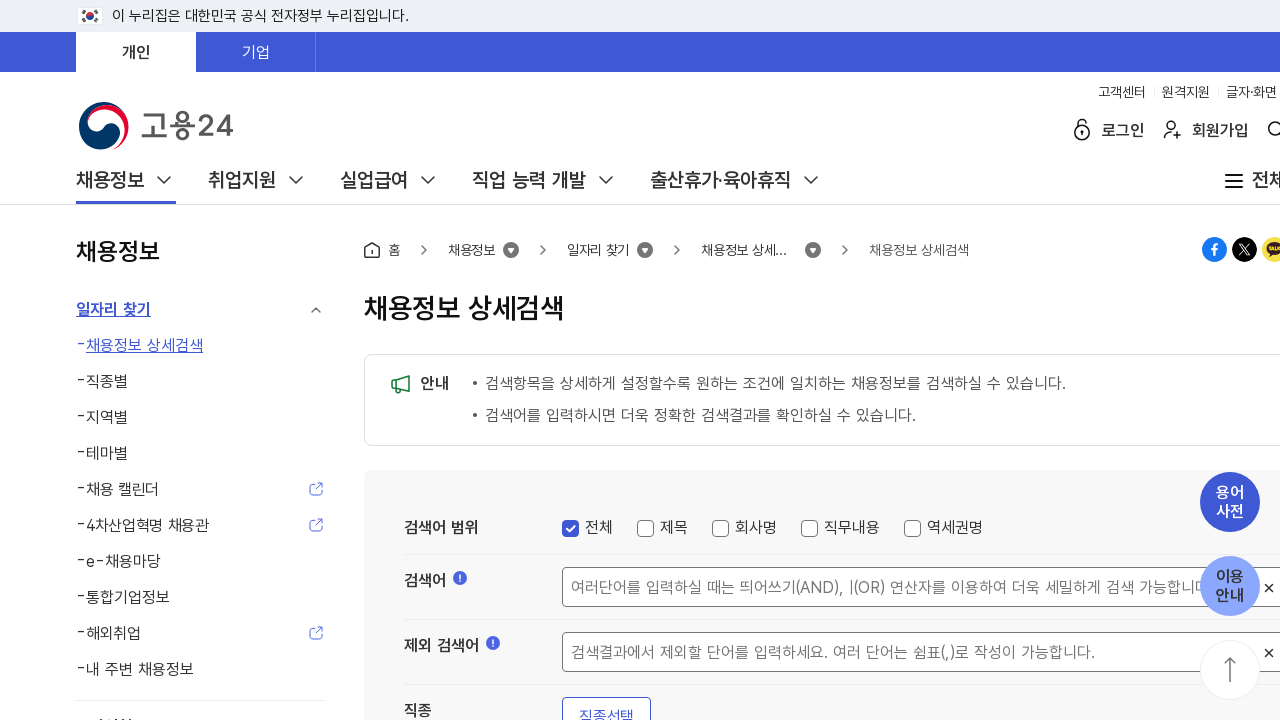

Search input field is available
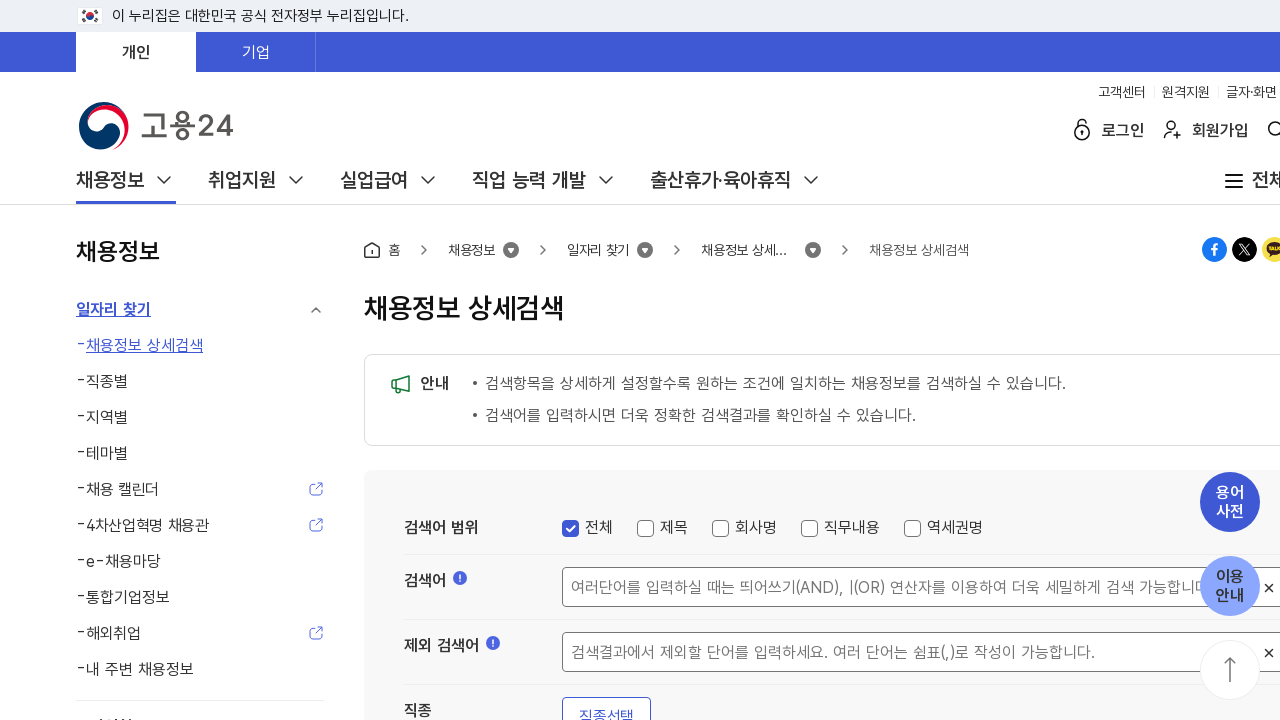

Filled search field with '소프트웨어 개발자' on #srcKeyword
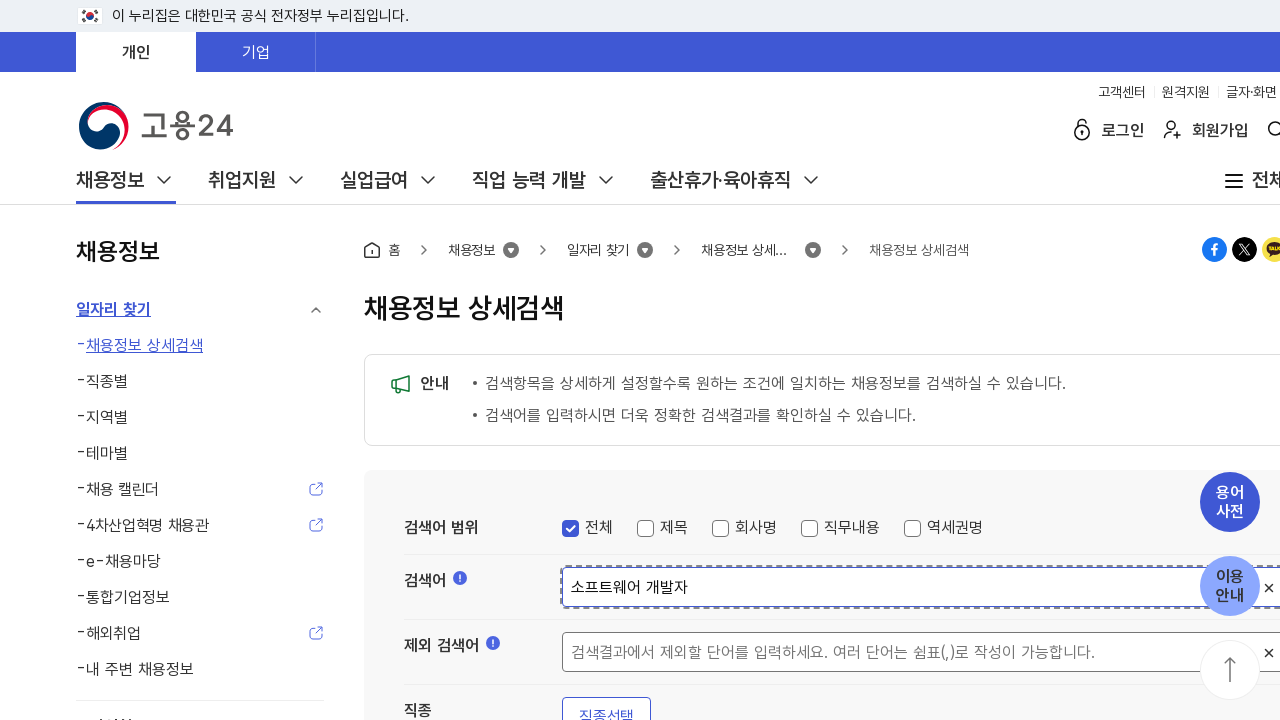

Clicked search button at (1190, 360) on .btn.large.type01.fill.wd180px
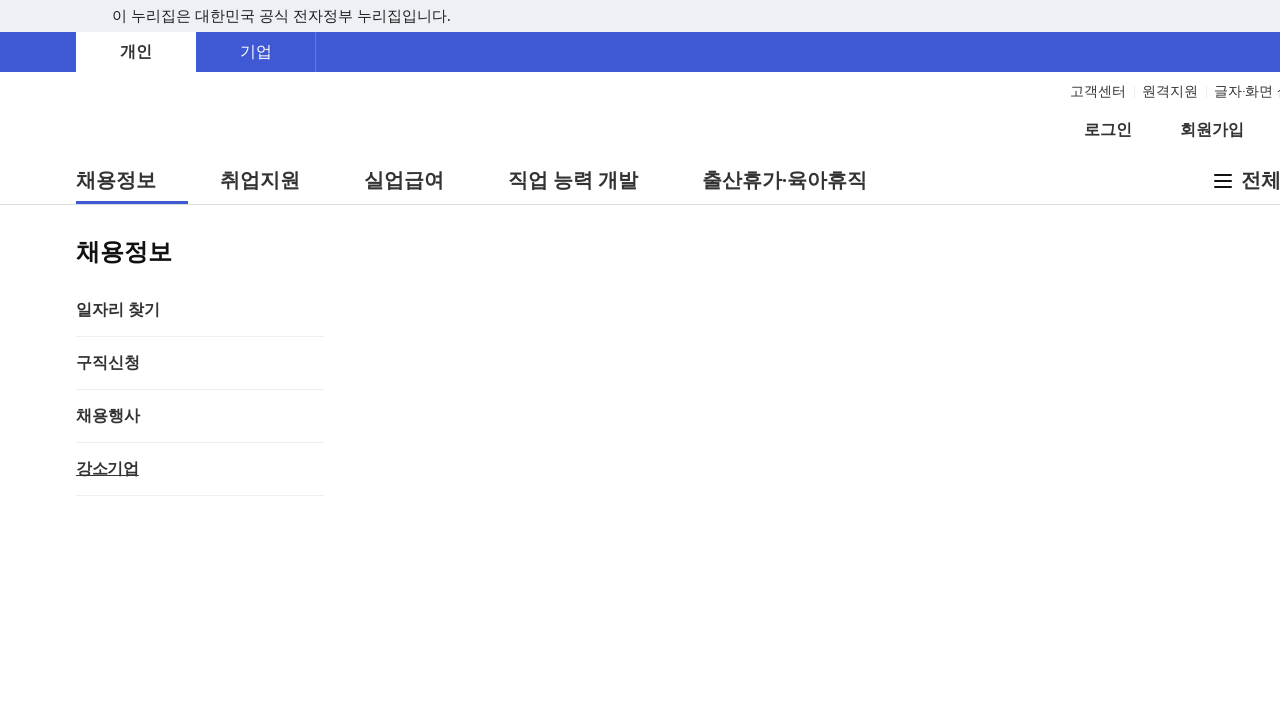

Loading overlay disappeared
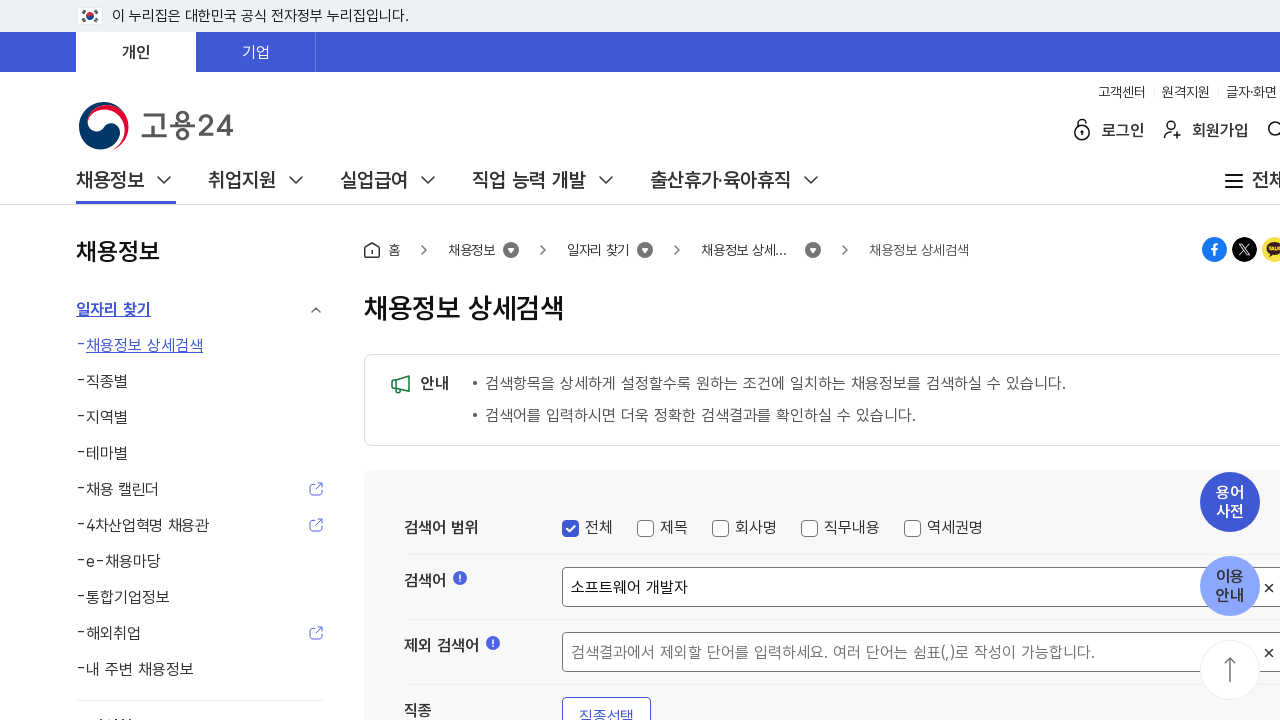

Job search results loaded on page 1
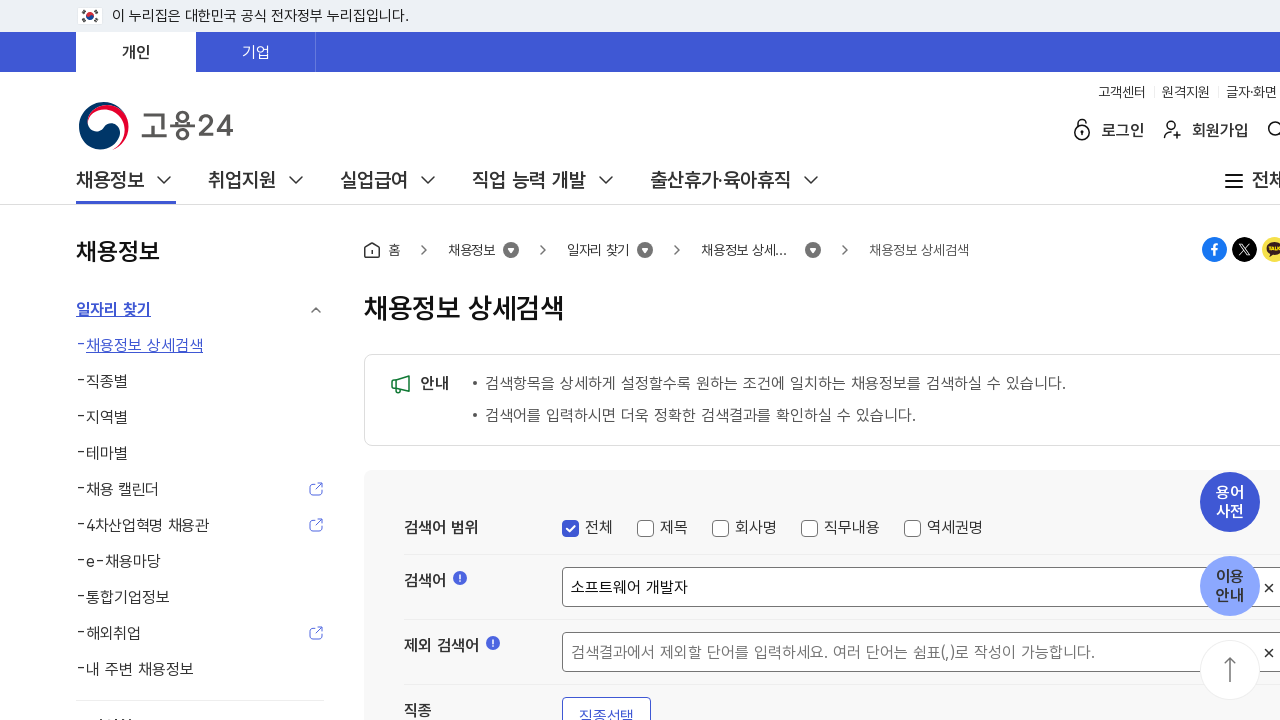

Clicked page 2 button to navigate to next results page at (612, 360) on xpath=//*[@id='mForm']/div[2]/div/div[2]/div/div/div/button[2]
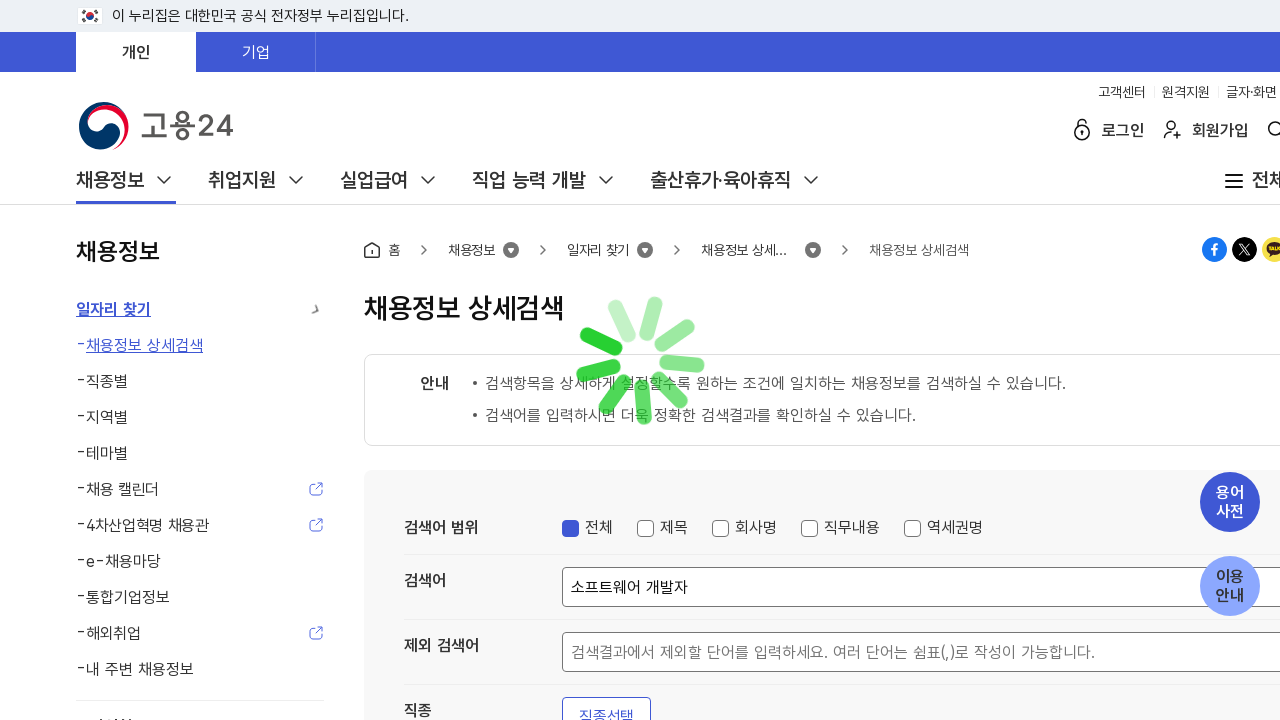

Loading overlay disappeared after page navigation
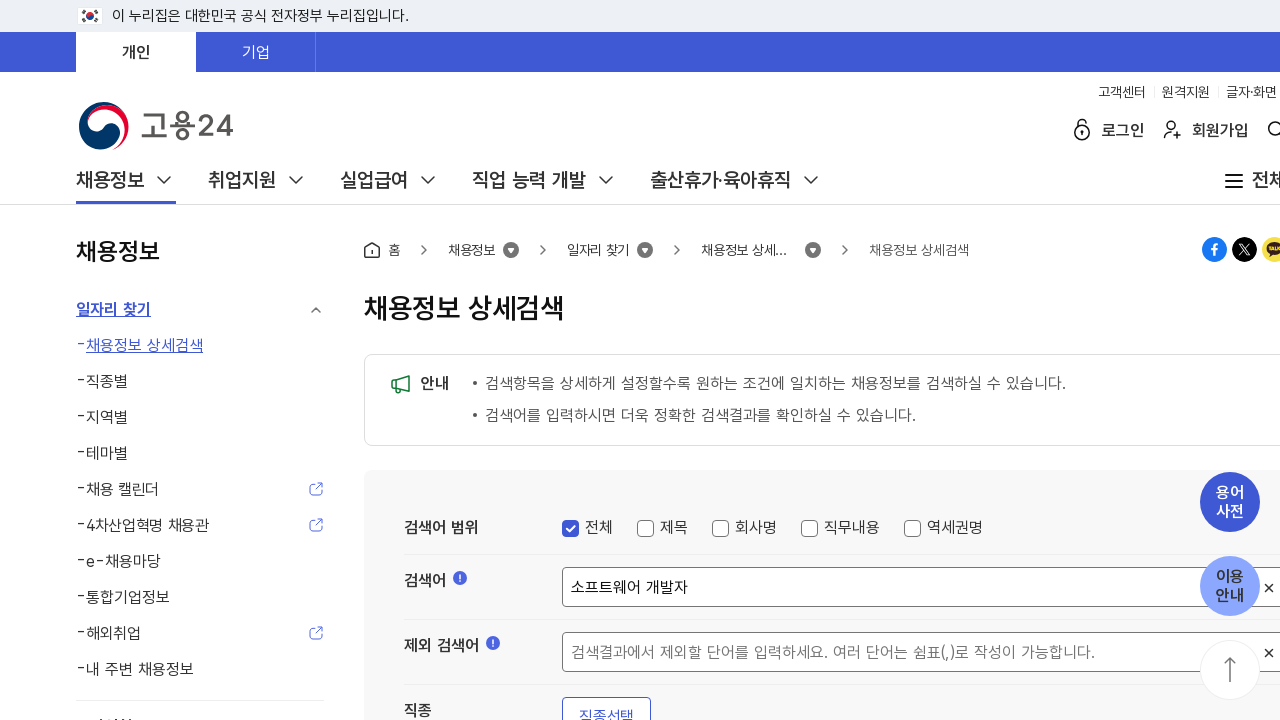

Job search results loaded on page 2
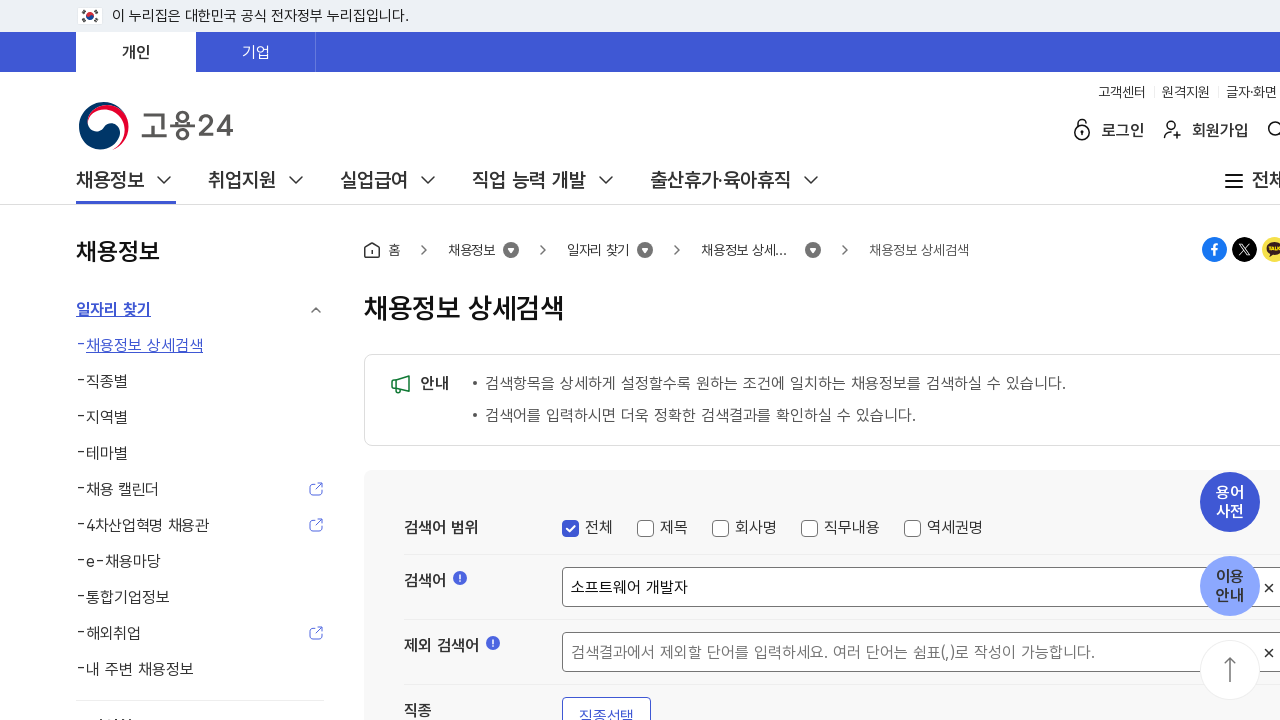

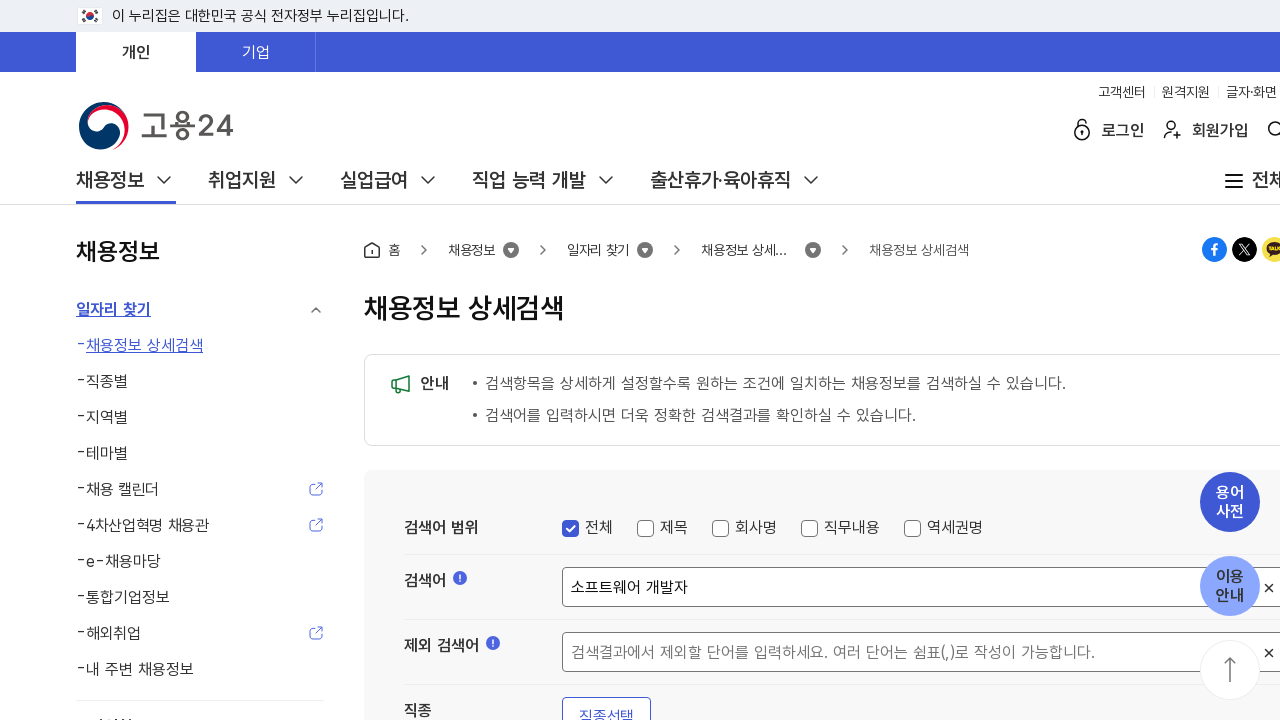